Tests tab opening functionality by clicking a launcher button that opens new tabs, then navigating between the opened tabs

Starting URL: https://v1.training-support.net/selenium/tab-opener

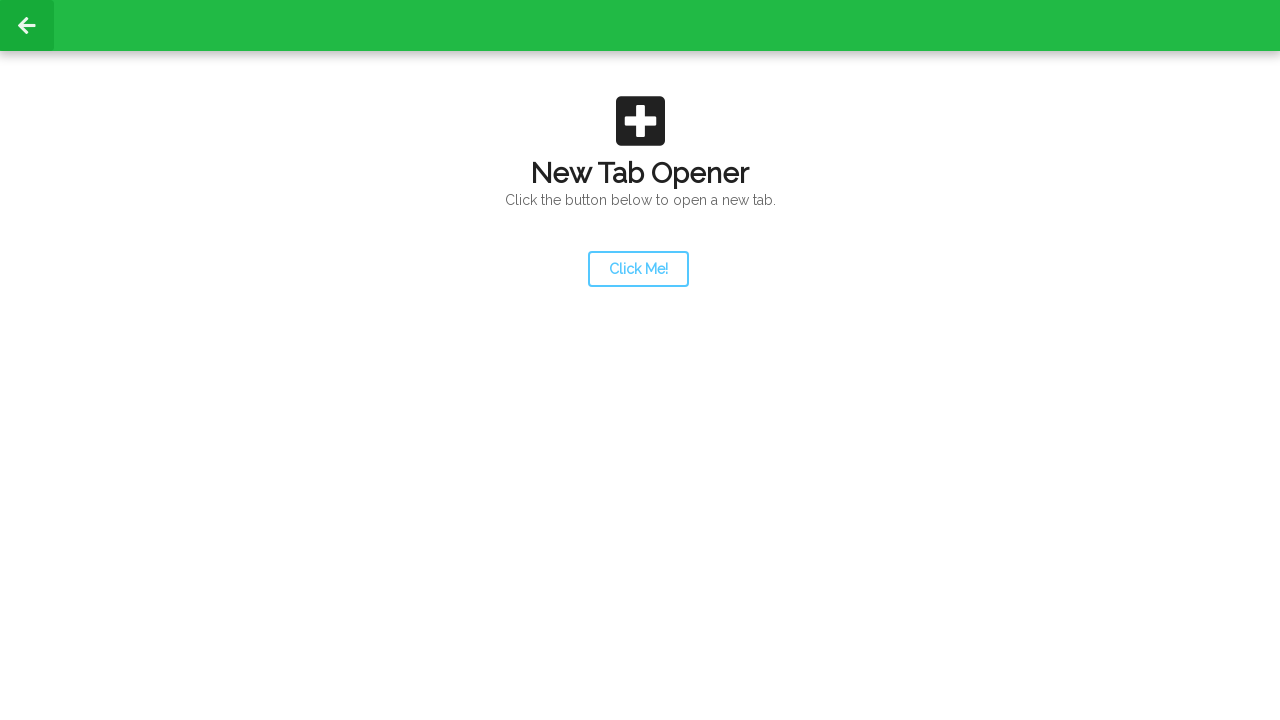

Clicked launcher button to open new tab at (638, 269) on #launcher
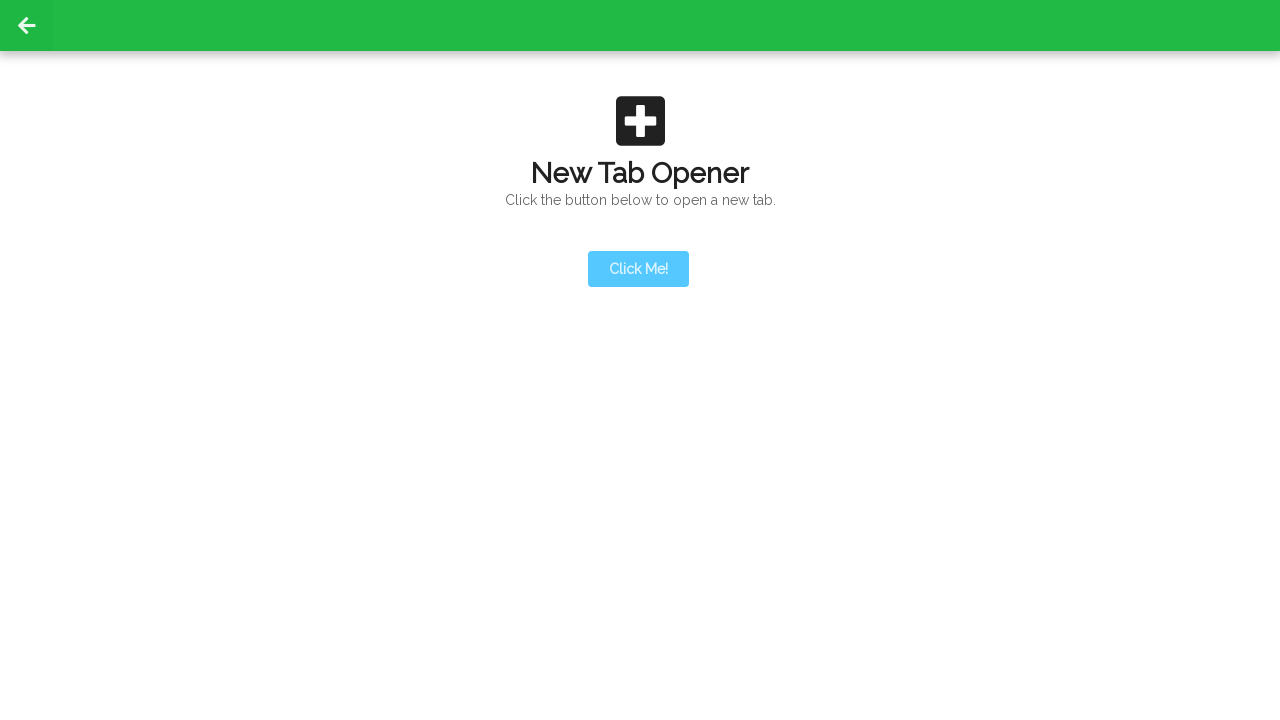

New tab opened and captured
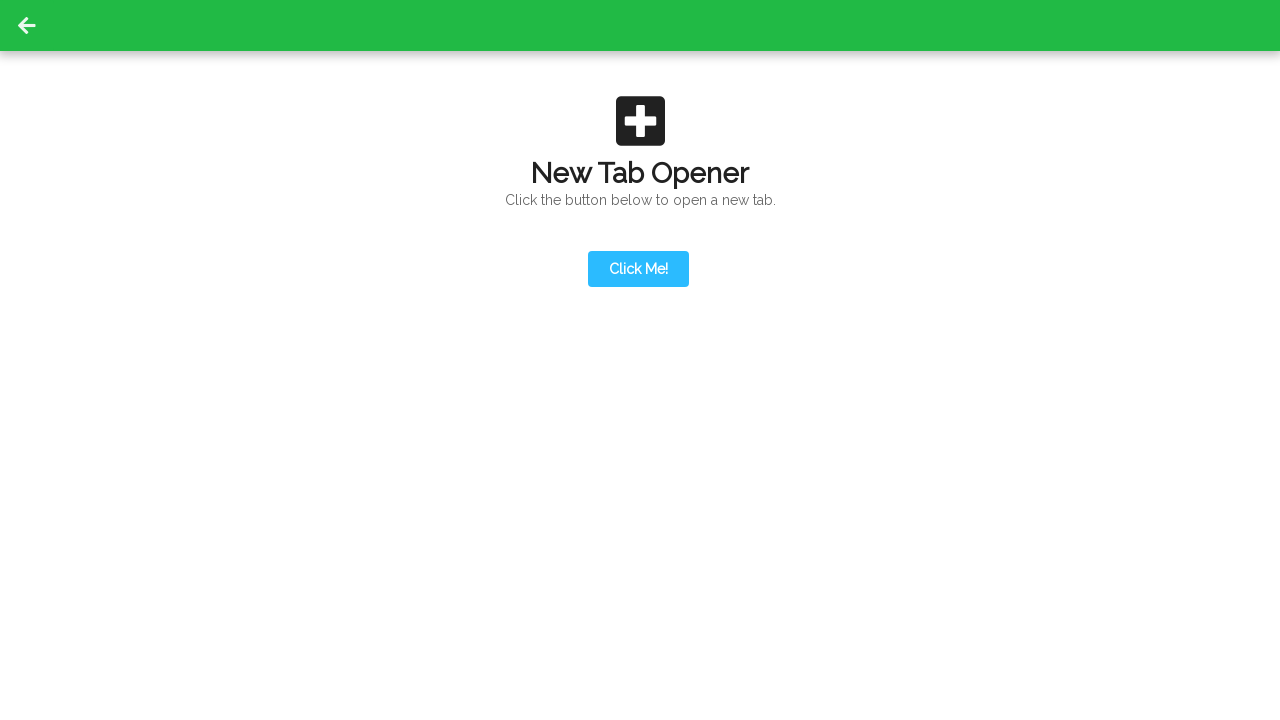

Action button visible on second tab
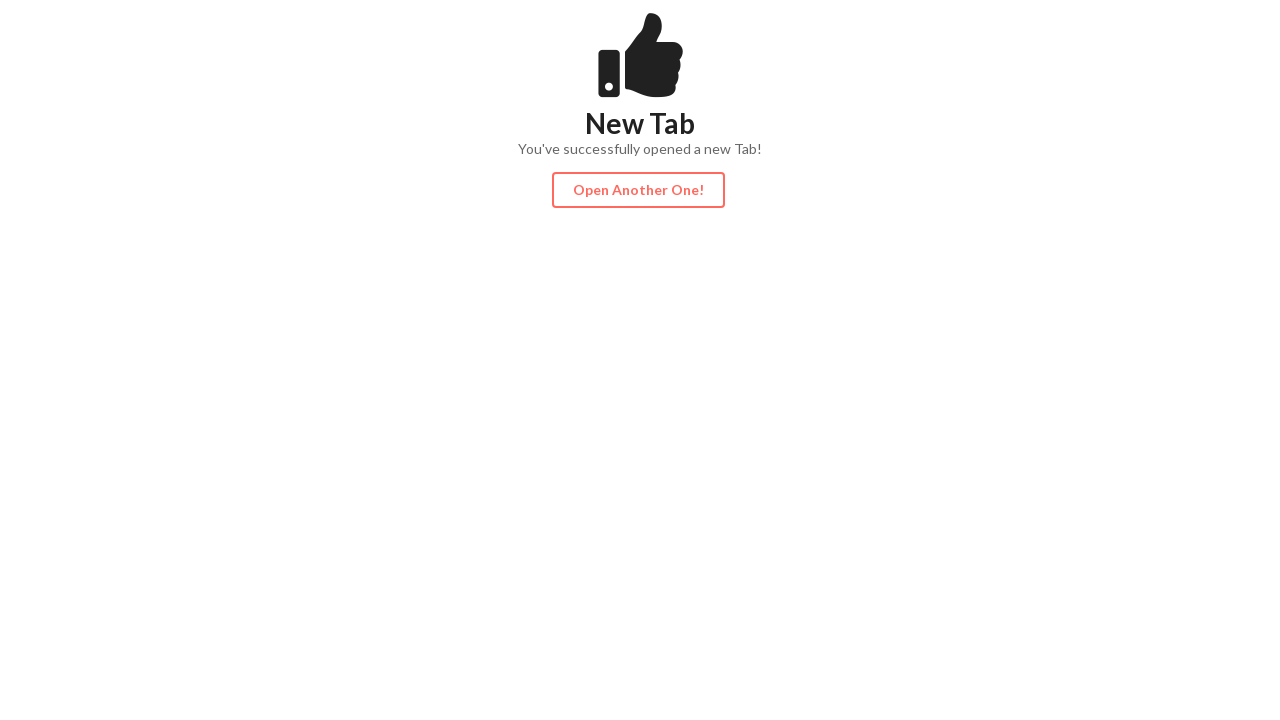

Clicked action button to open third tab at (638, 190) on #actionButton
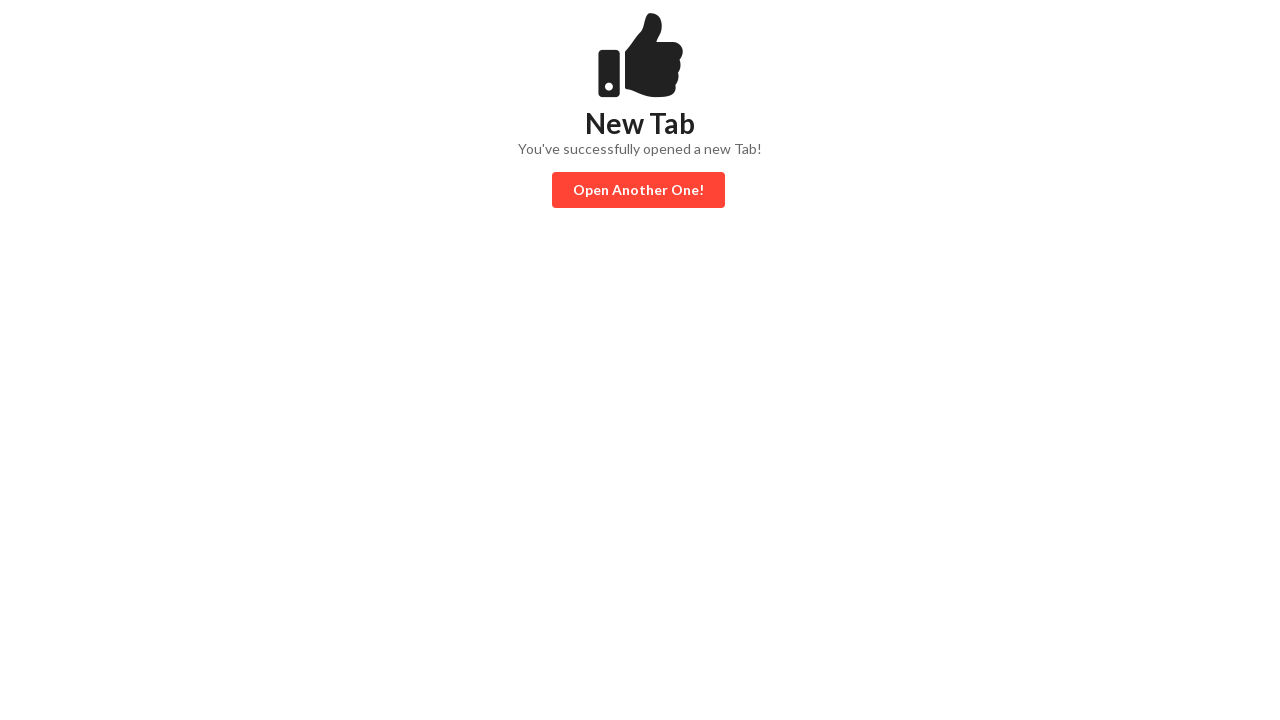

Content loaded on third tab
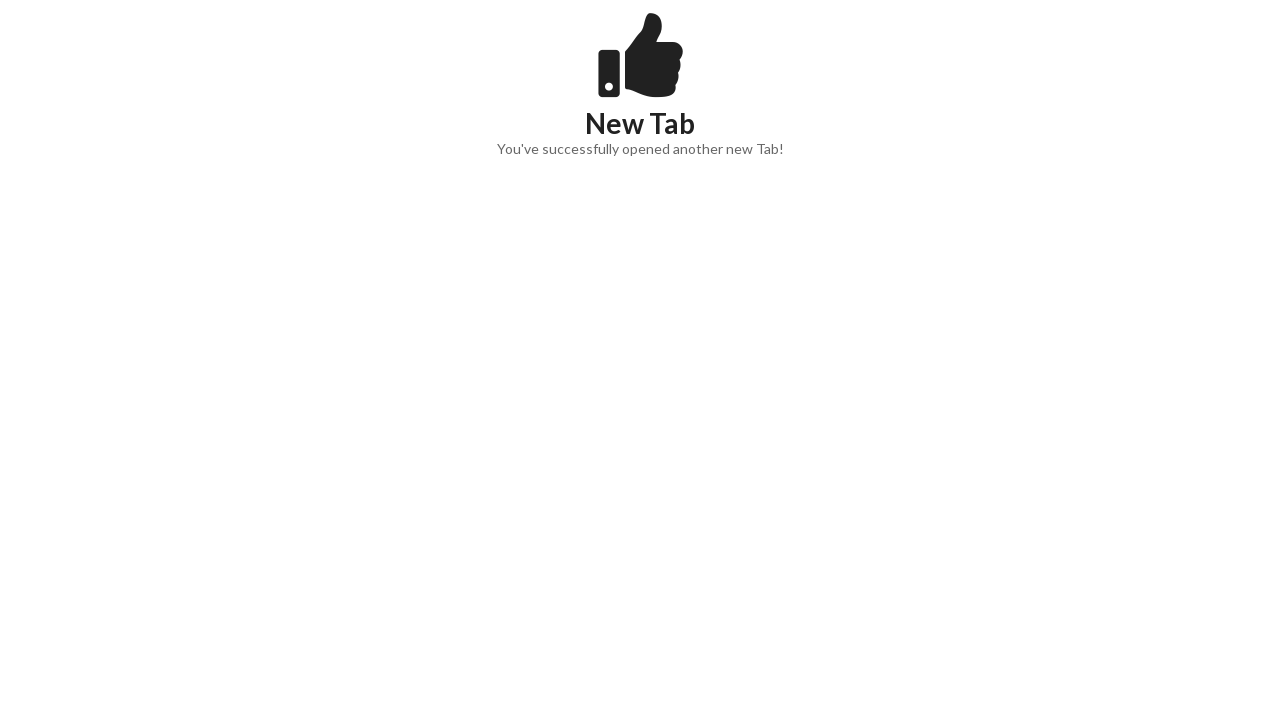

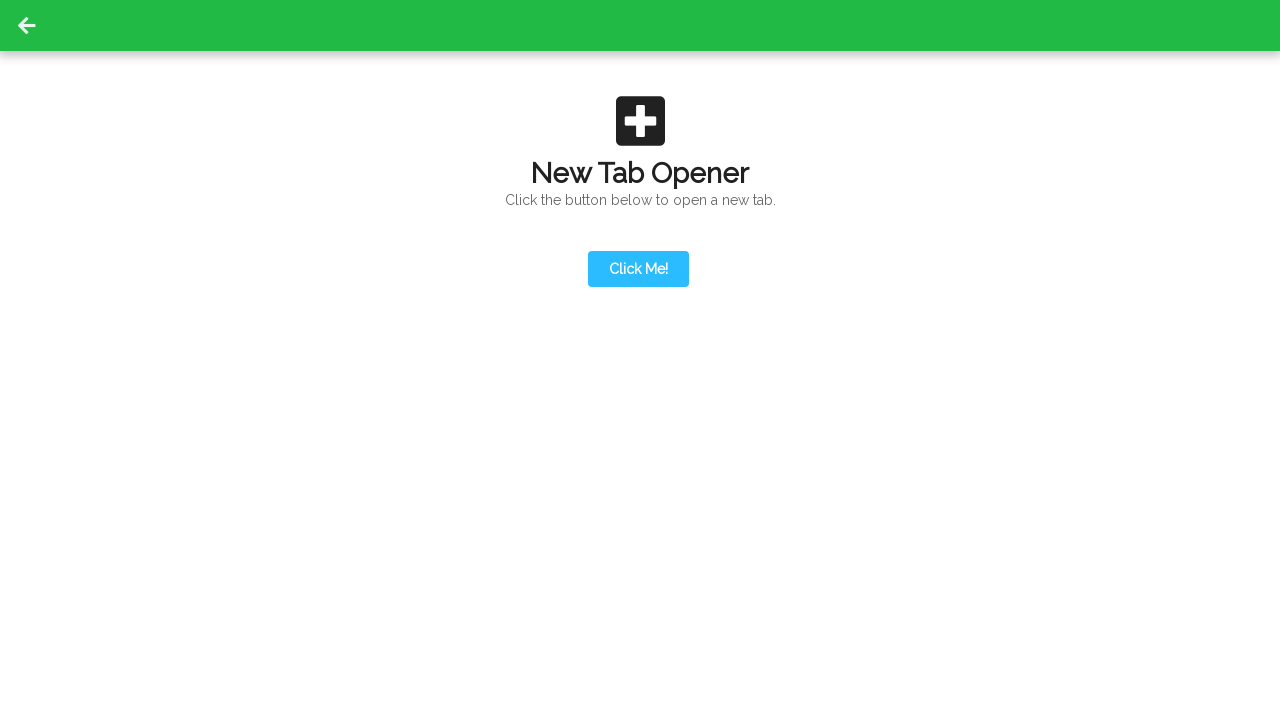